Tests copying the header text and pasting it into the search bar using keyboard shortcuts

Starting URL: https://jqueryui.com/demos/

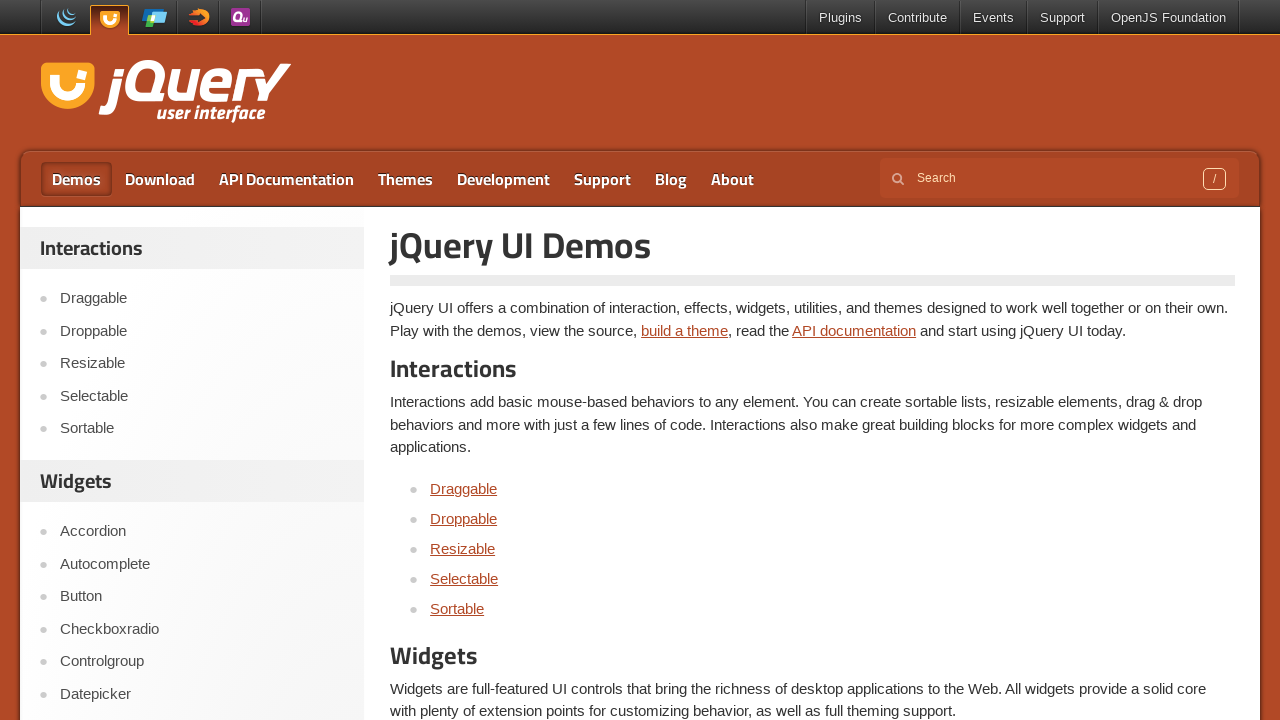

Double-clicked on 'jQuery UI Demos' header to select text at (813, 245) on xpath=//h1[text()='jQuery UI Demos']
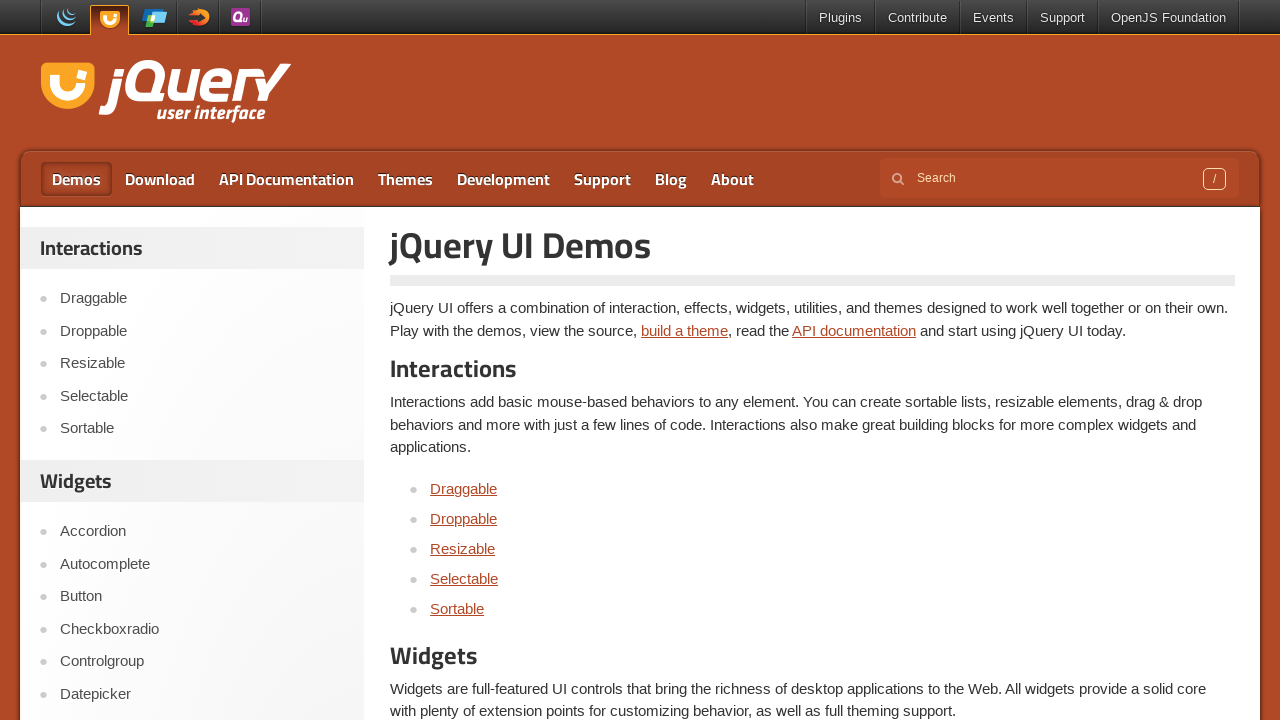

Copied selected header text using Ctrl+C
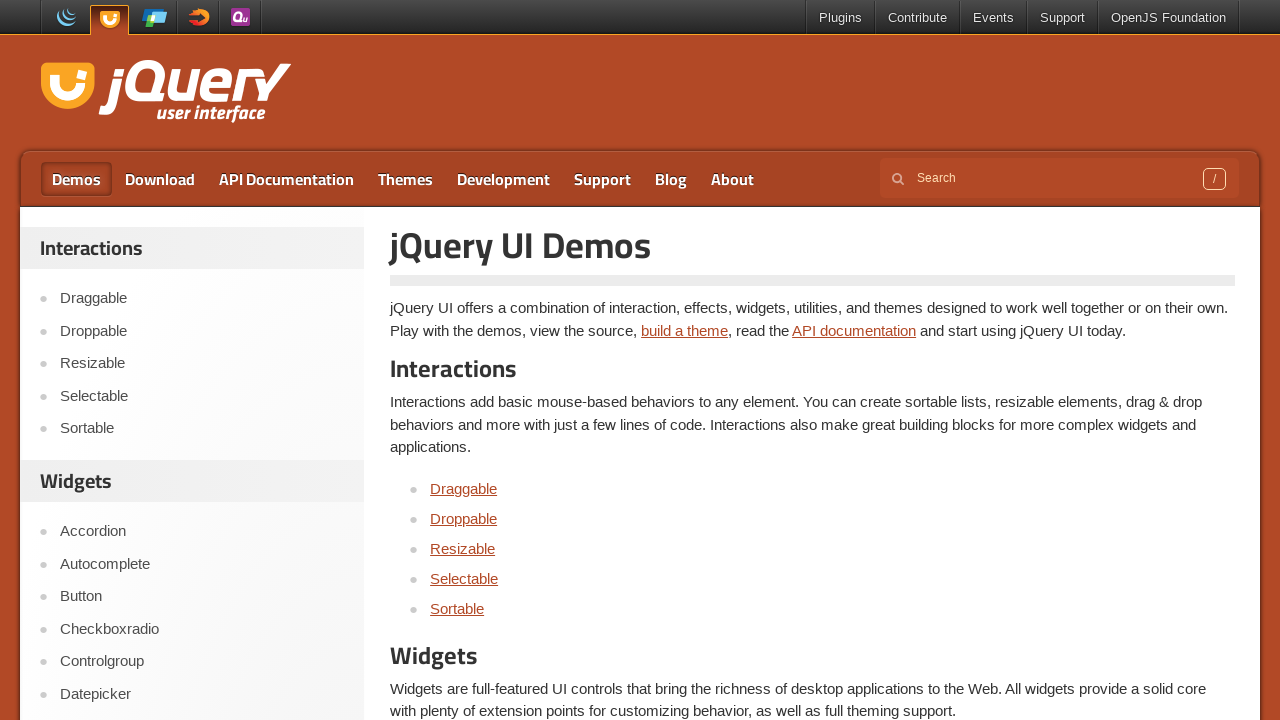

Clicked on search input field at (1059, 178) on xpath=//input[@name='s']
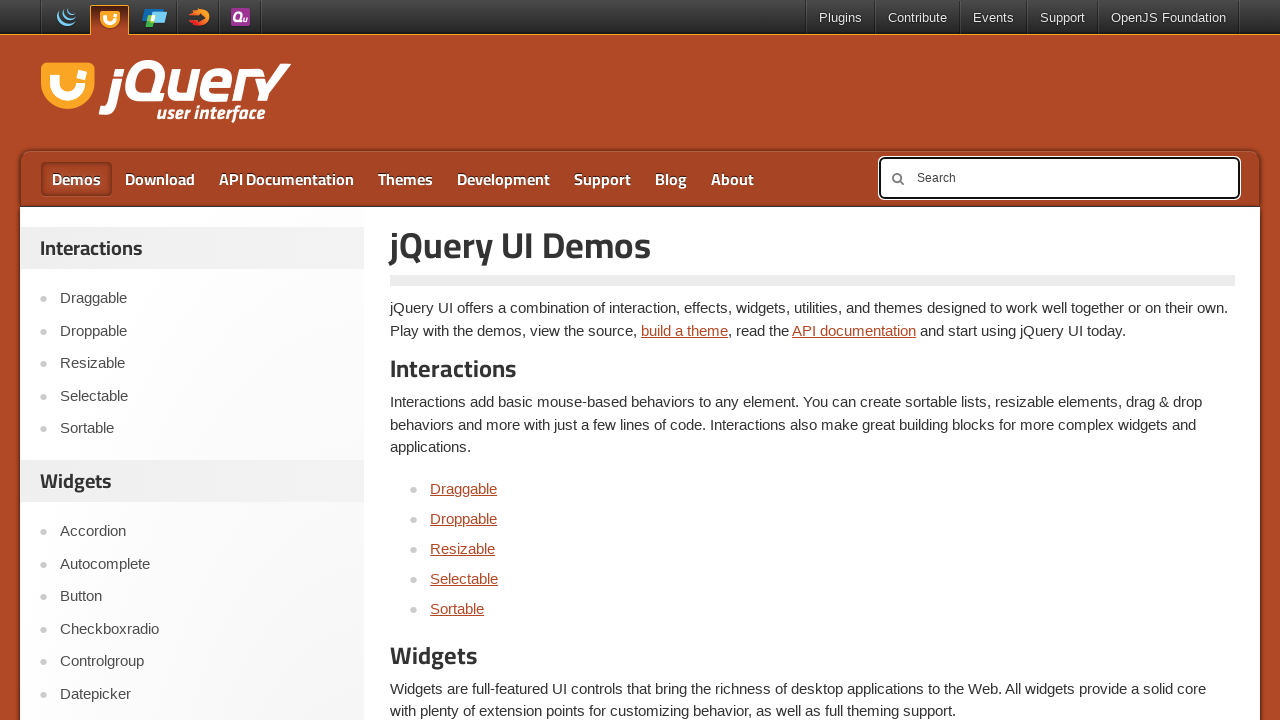

Pasted header text into search field using Ctrl+V
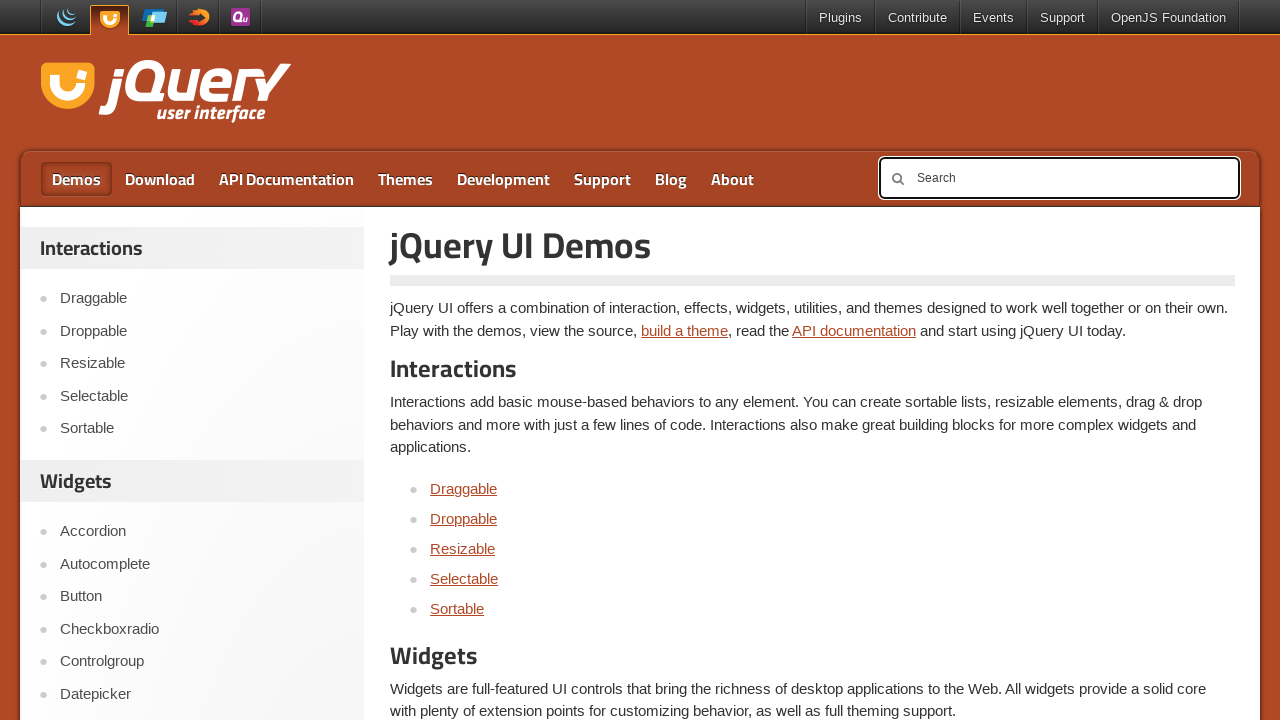

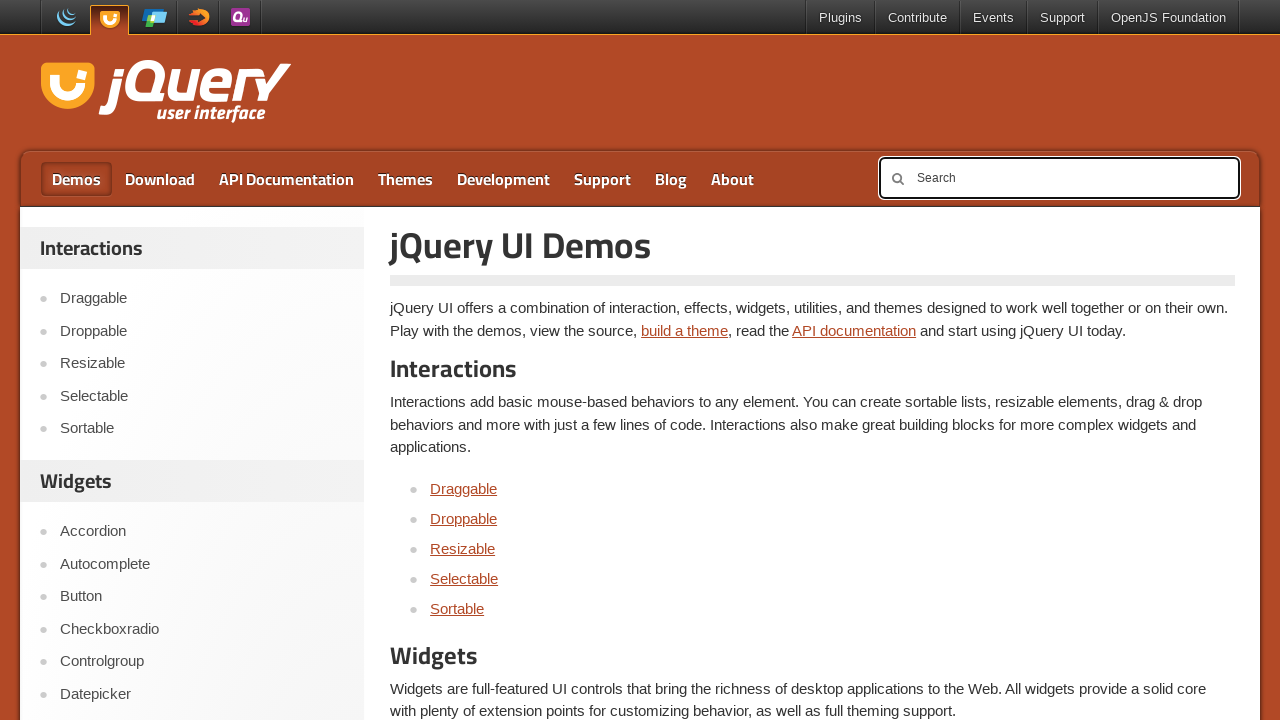